Tests browsing languages that start with digits by navigating to Browse Languages and clicking on the 0-9 section.

Starting URL: http://www.99-bottles-of-beer.net/

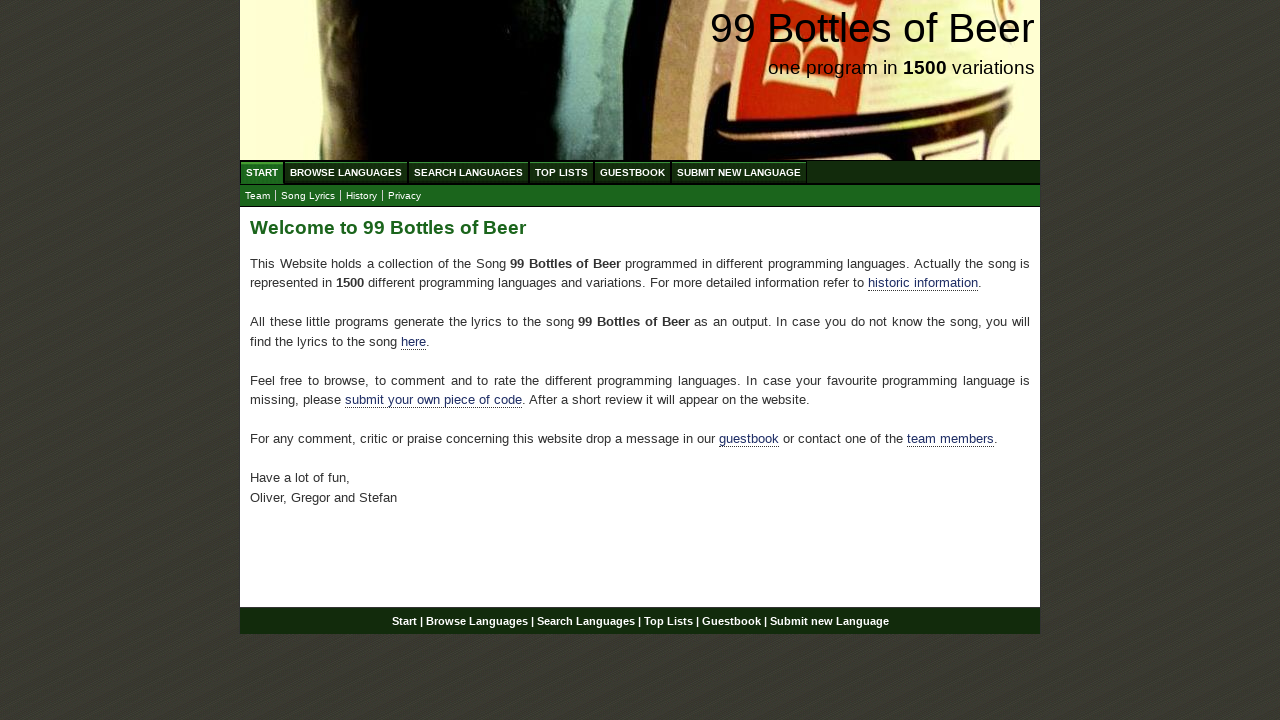

Clicked on Browse Languages link at (346, 172) on a[href='/abc.html']
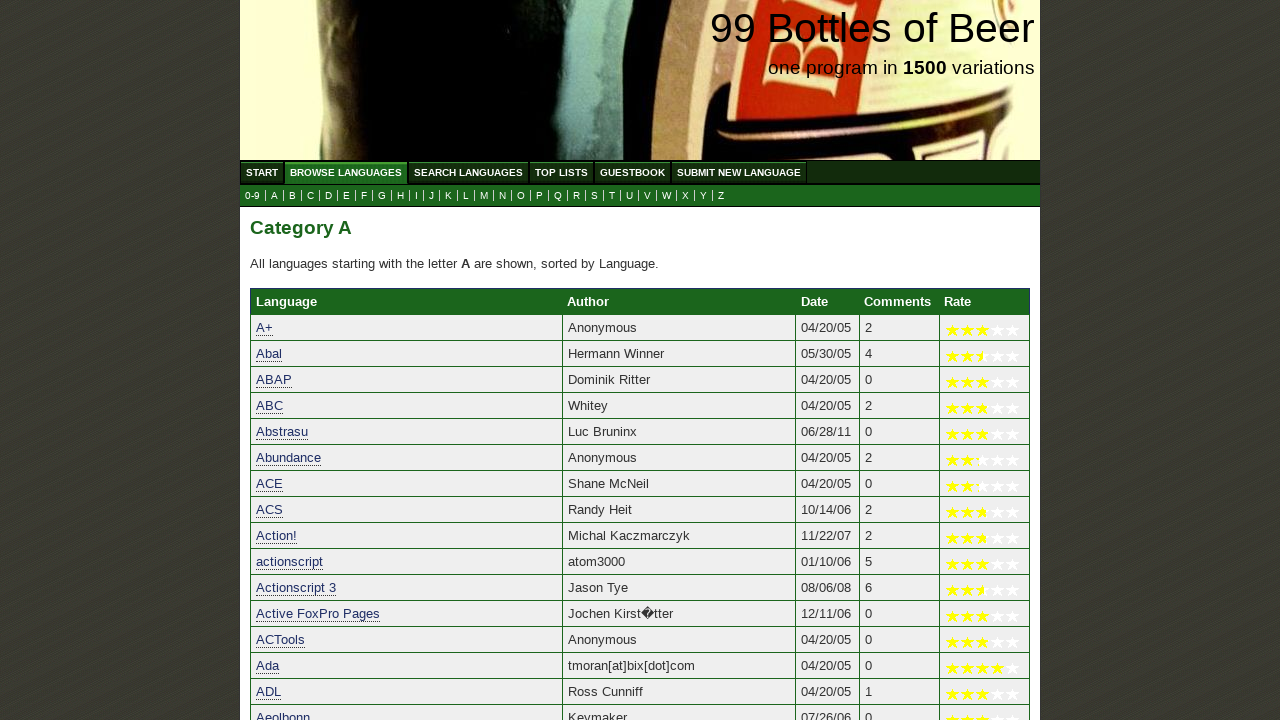

Clicked on 0-9 section to view languages starting with digits at (252, 196) on a[href='0.html']
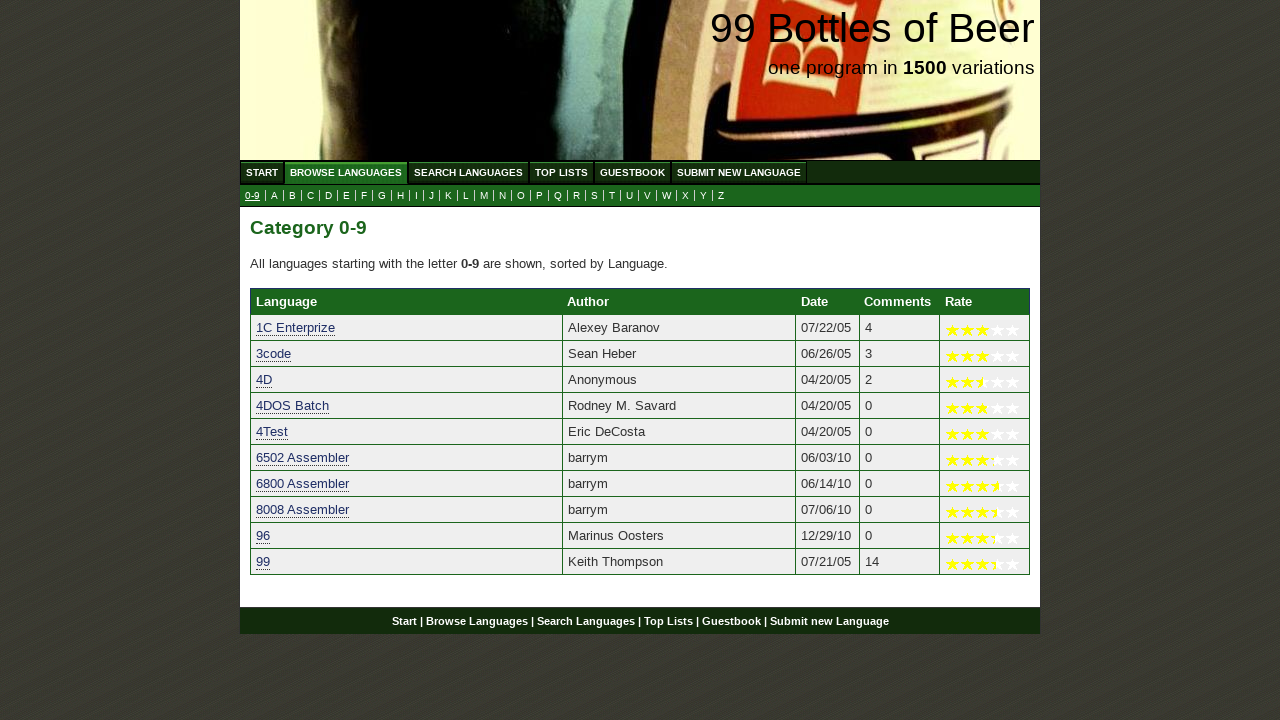

Language table loaded successfully
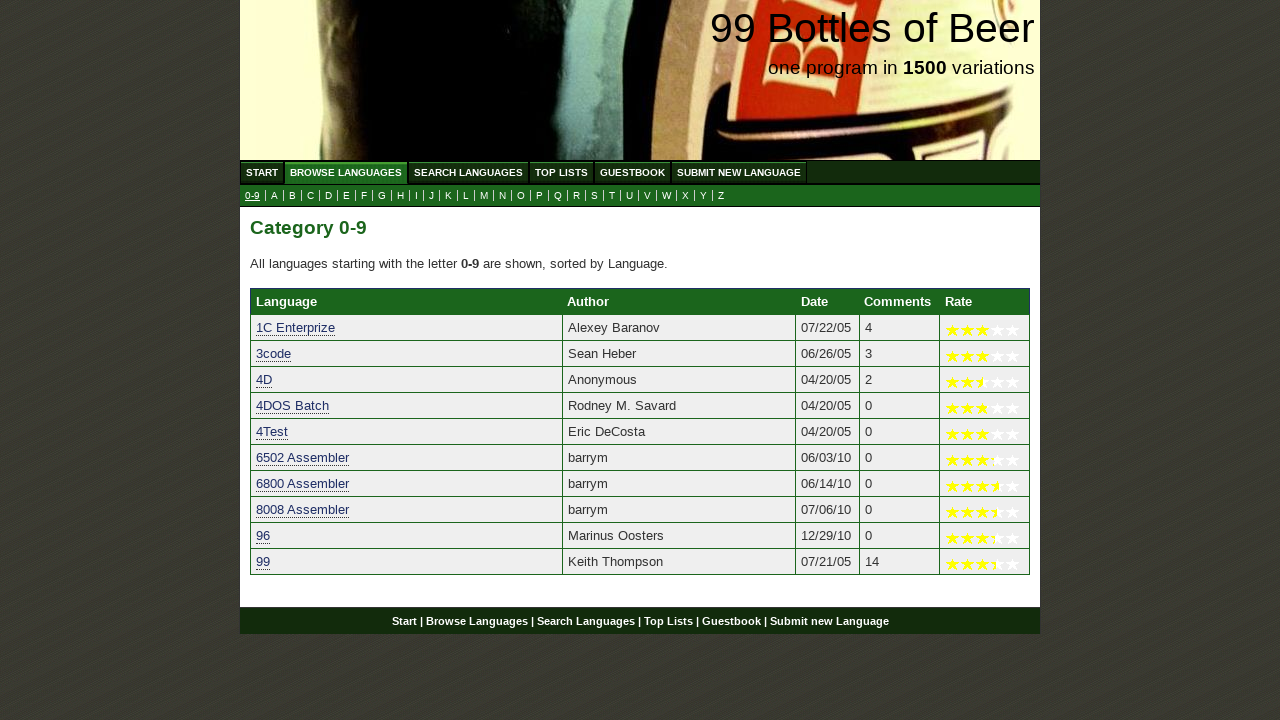

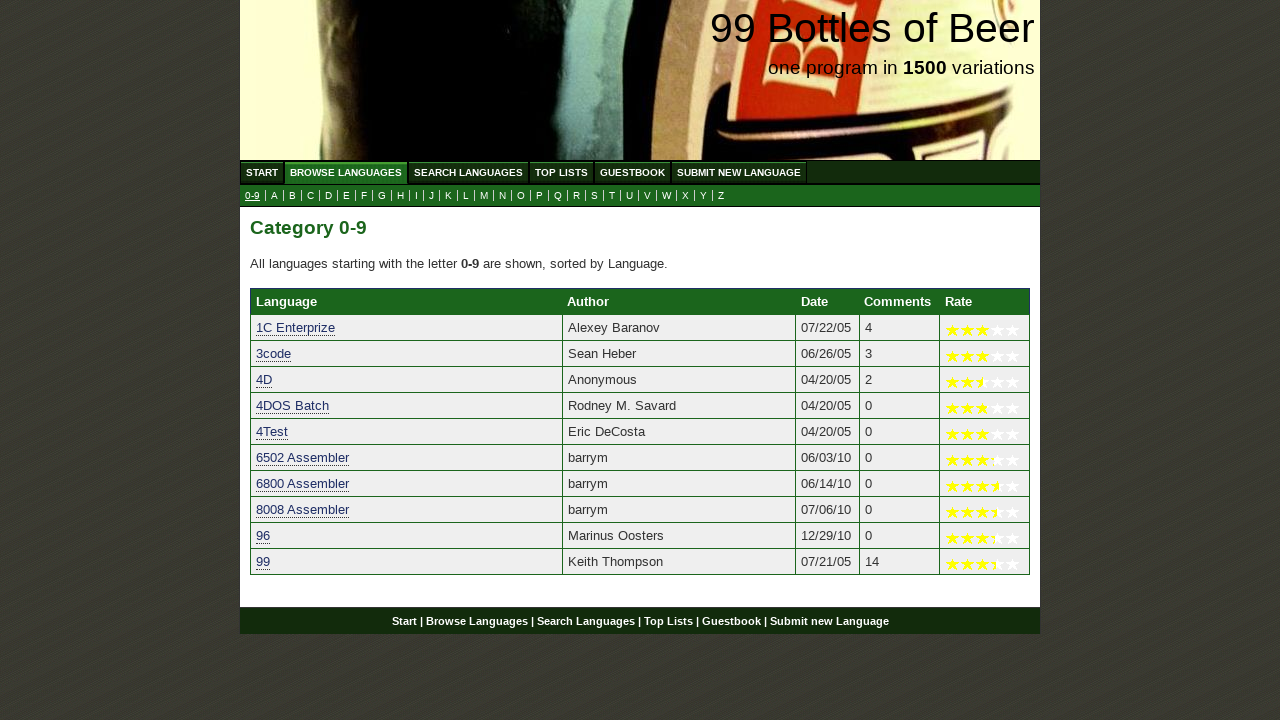